Tests calendar/datepicker handling by setting a date value using JavaScript execution on a date picker element

Starting URL: https://seleniumpractise.blogspot.com/2016/08/how-to-handle-calendar-in-selenium.html

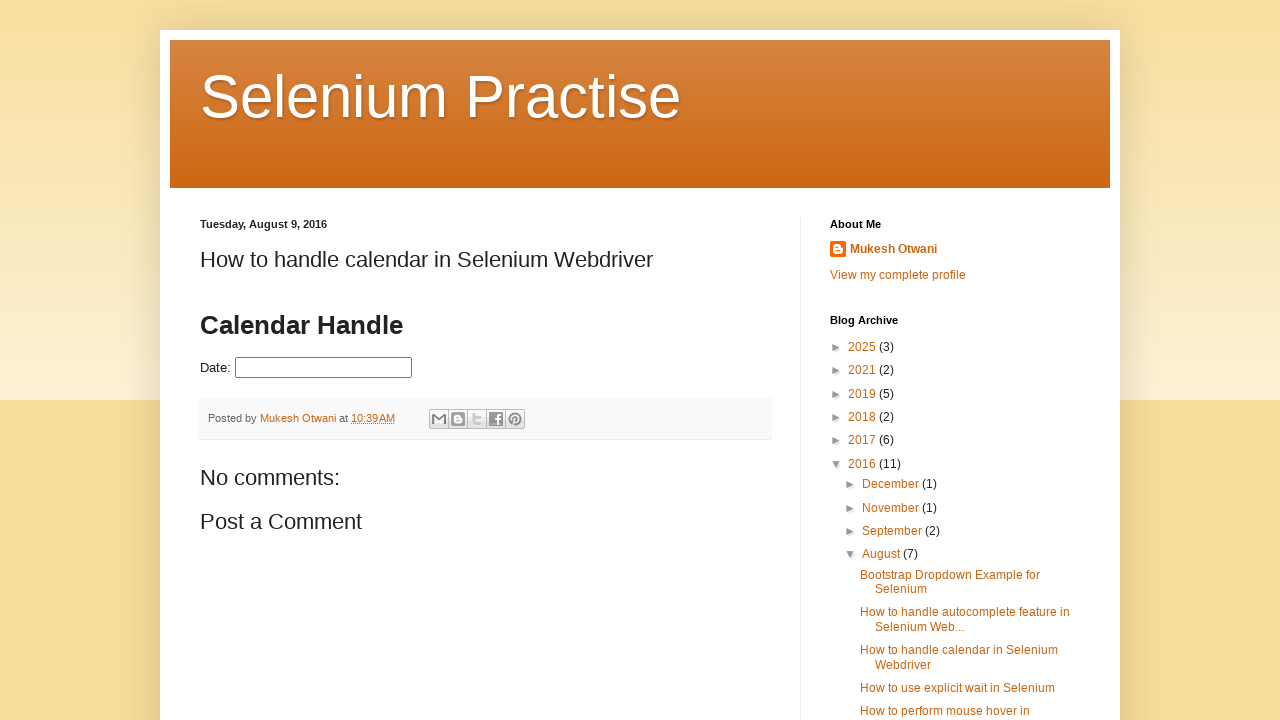

Set date value to 25-03-2024 in datepicker using JavaScript execution
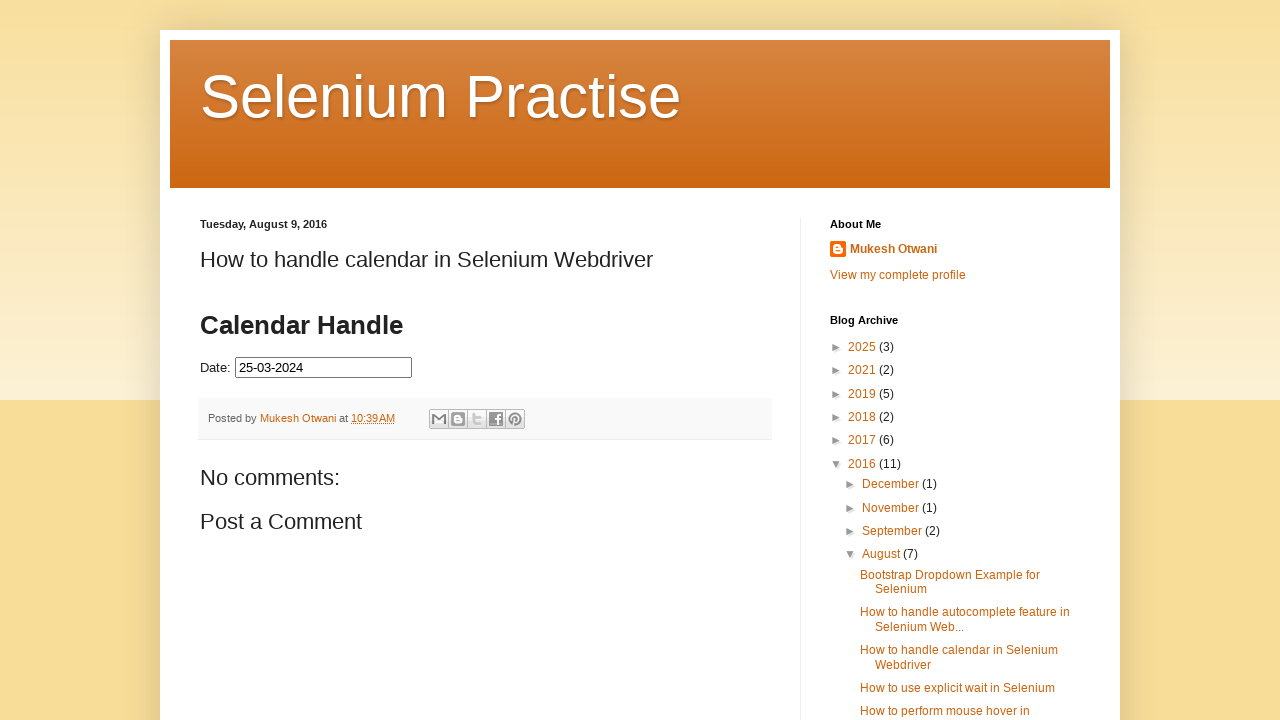

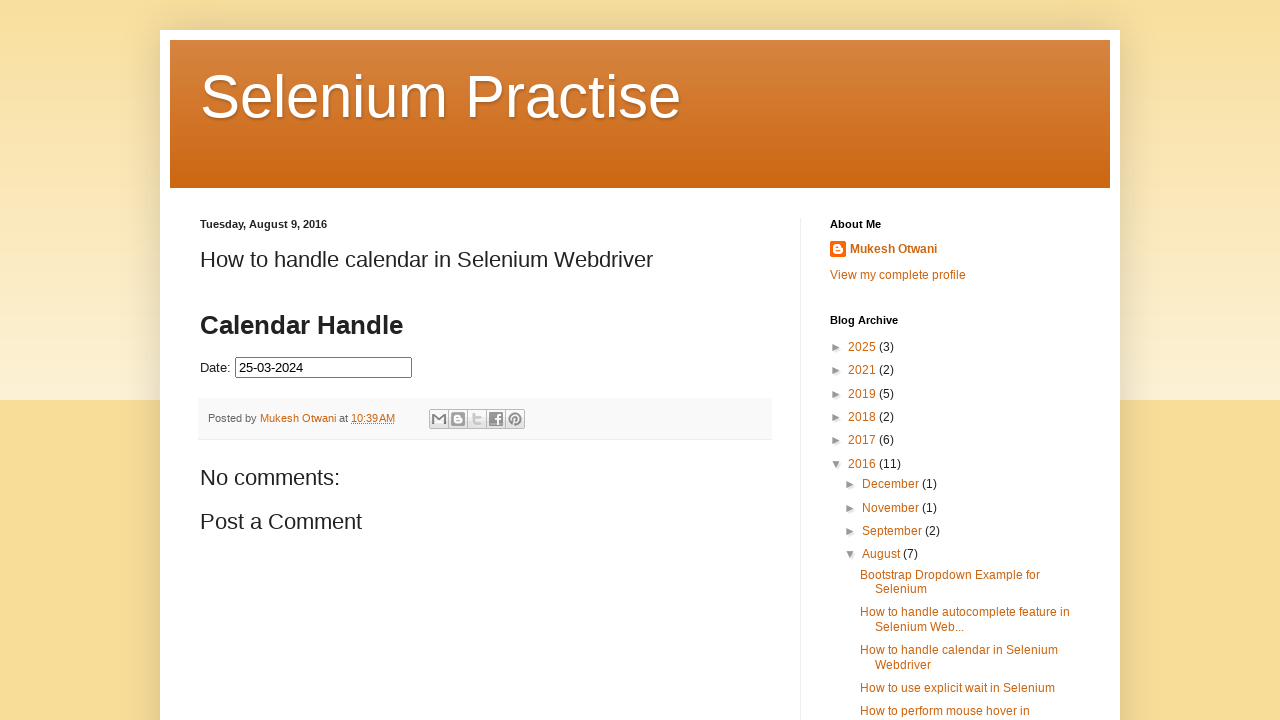